Tests window handling functionality by navigating to a page with multiple windows, opening a new window, switching between windows, and verifying content in each window

Starting URL: https://the-internet.herokuapp.com/

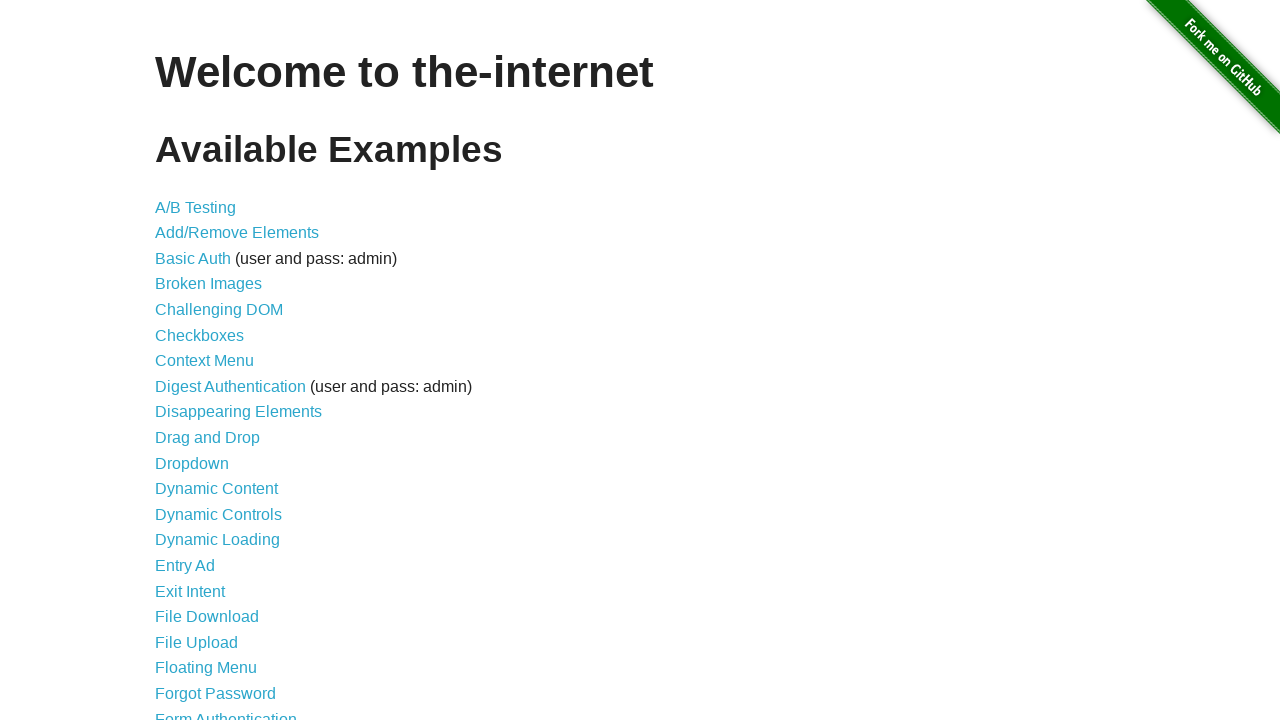

Hovered over Multiple Windows link at (218, 369) on xpath=//li/a[contains(text(),'Multiple Windows')]
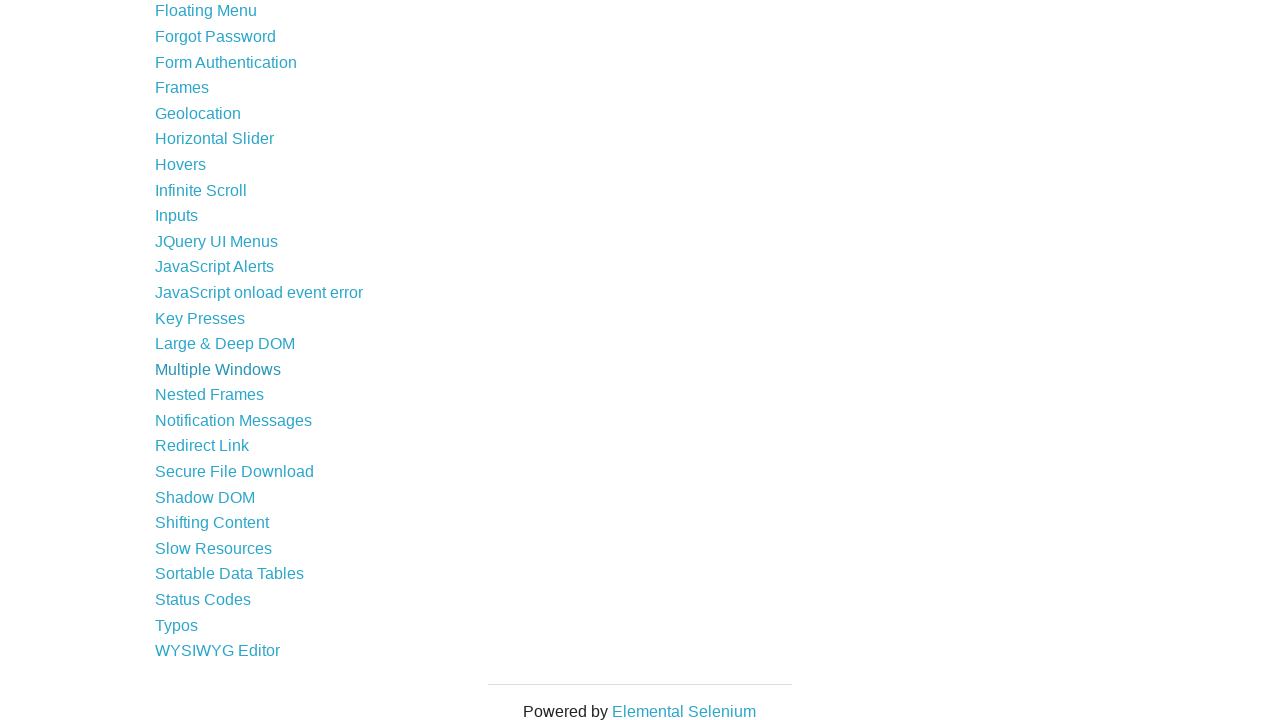

Clicked on Multiple Windows link at (218, 369) on xpath=//li/a[contains(text(),'Multiple Windows')]
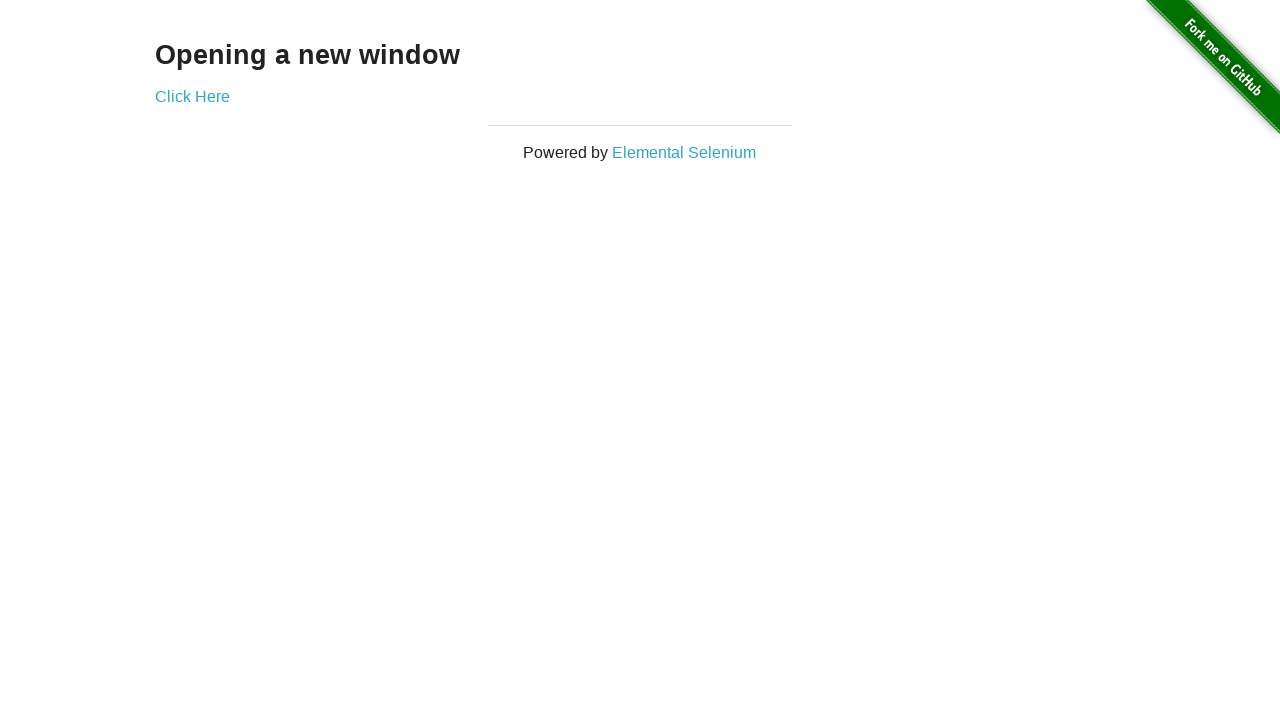

Clicked link to open new window at (192, 96) on a[href='/windows/new']
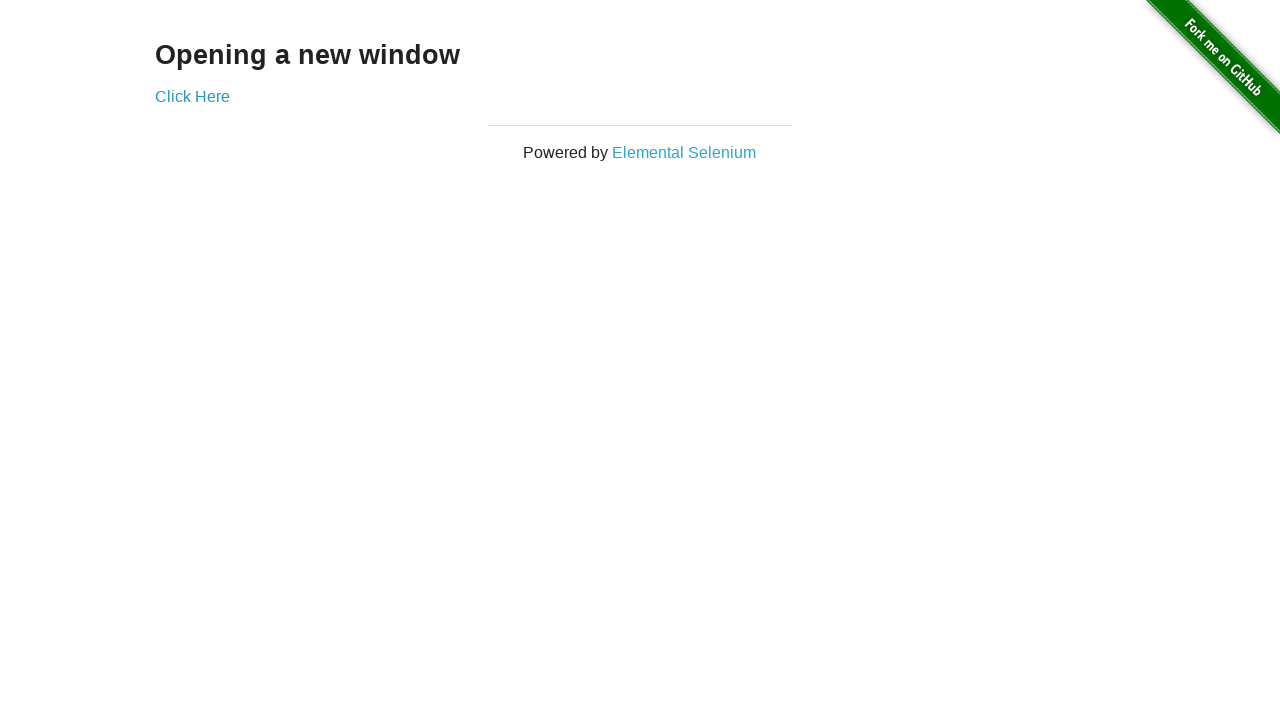

New window popup captured
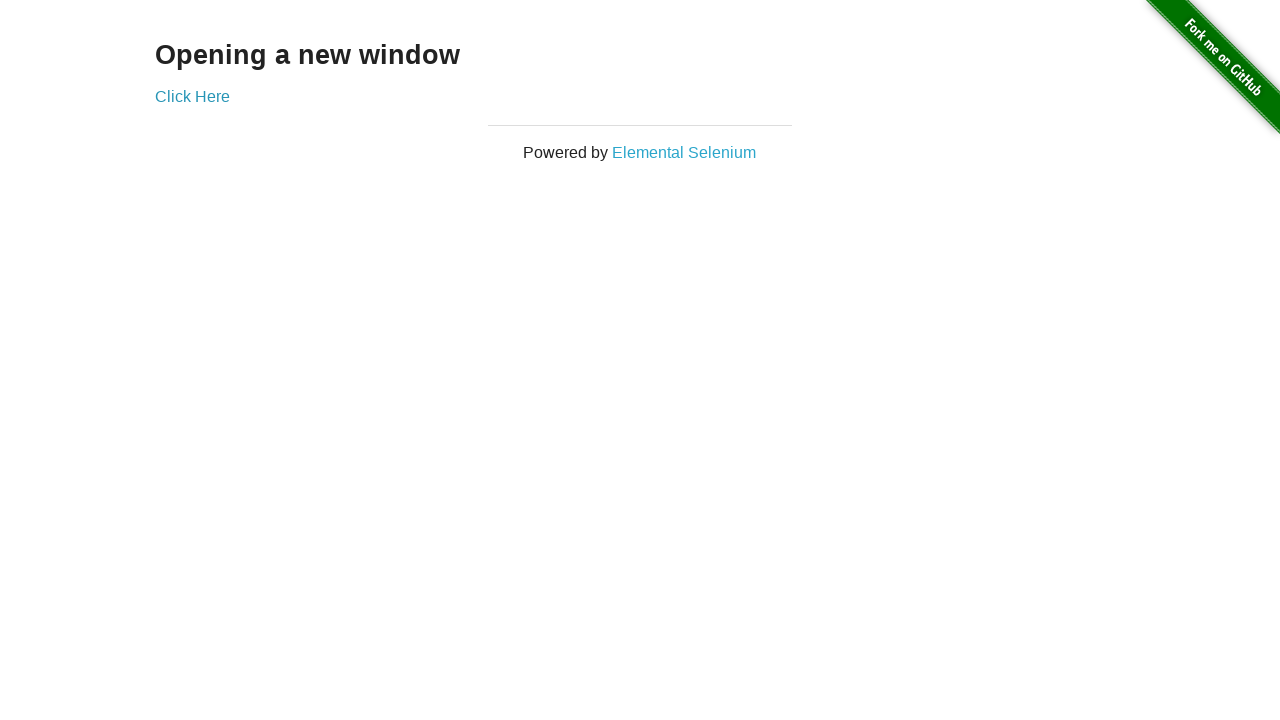

Retrieved title from new window: New Window
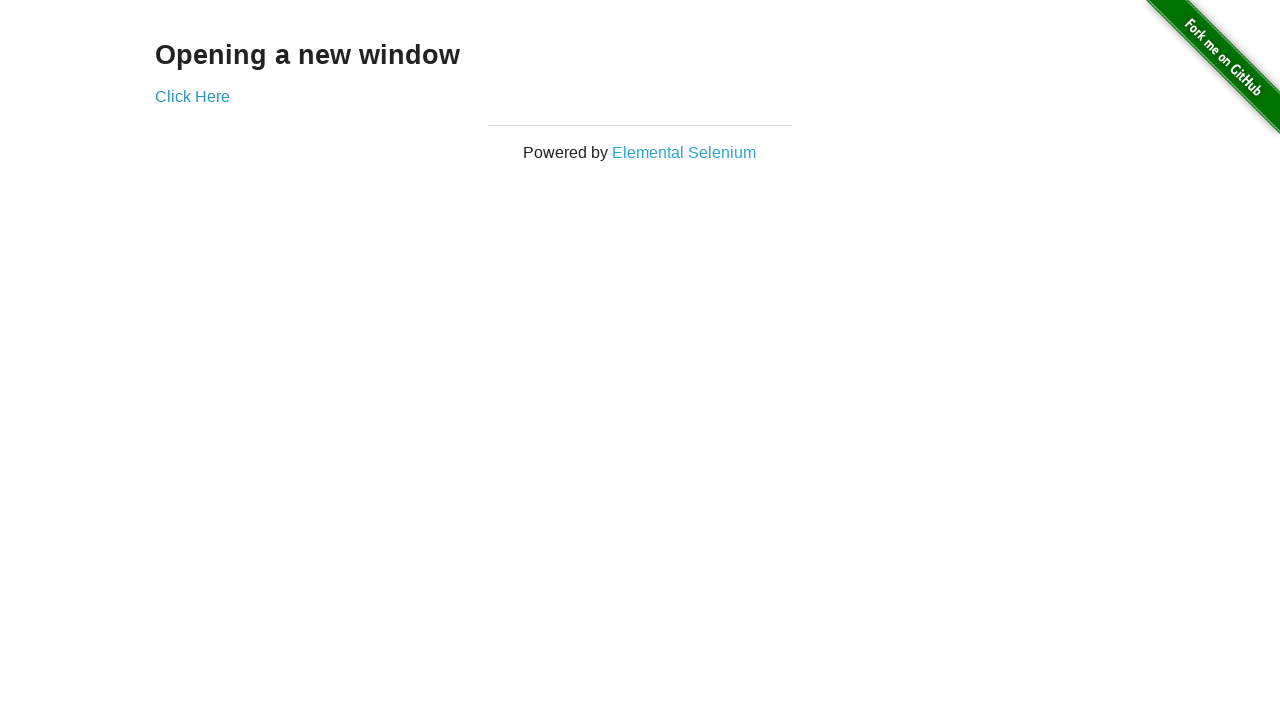

Retrieved title from original window: Opening a new window
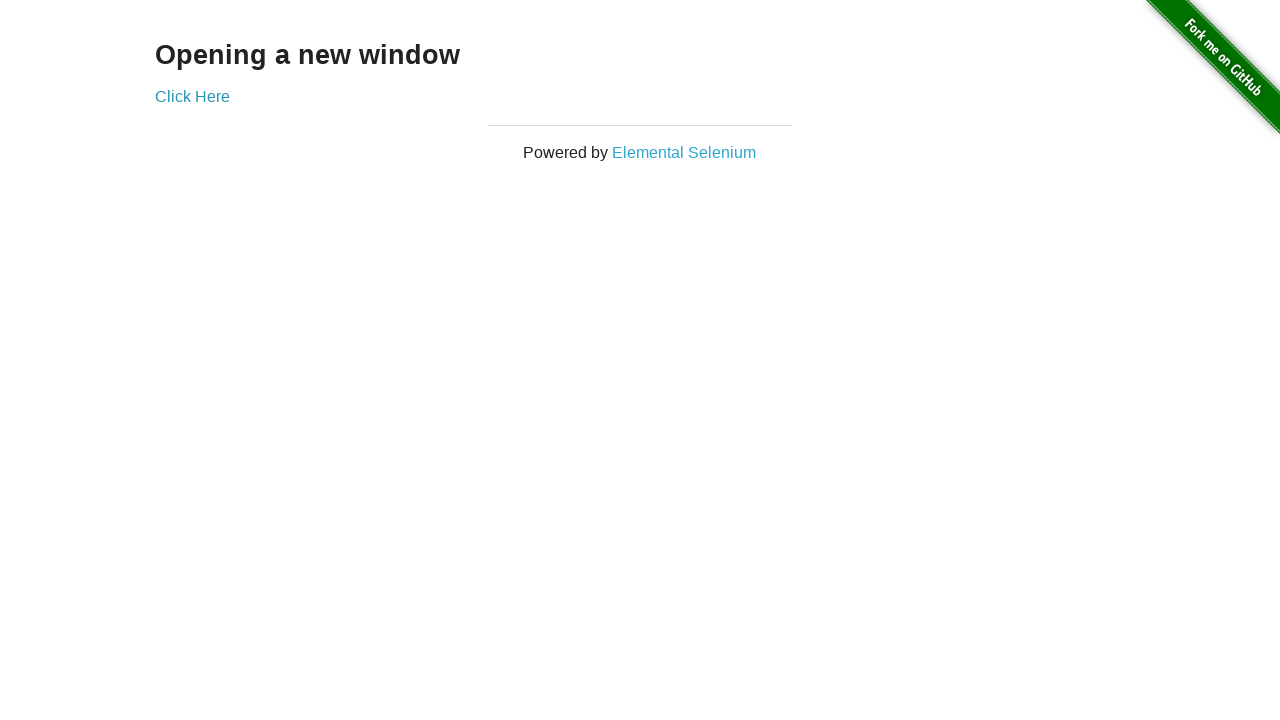

Closed the new window popup
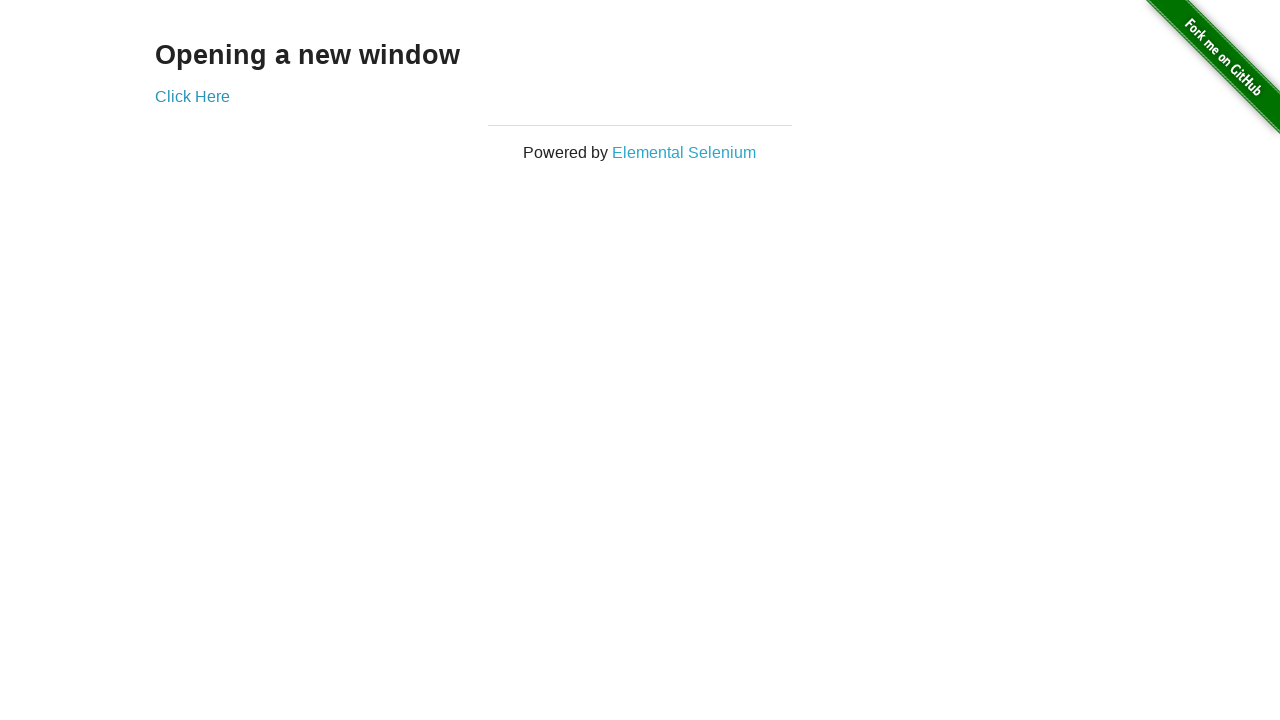

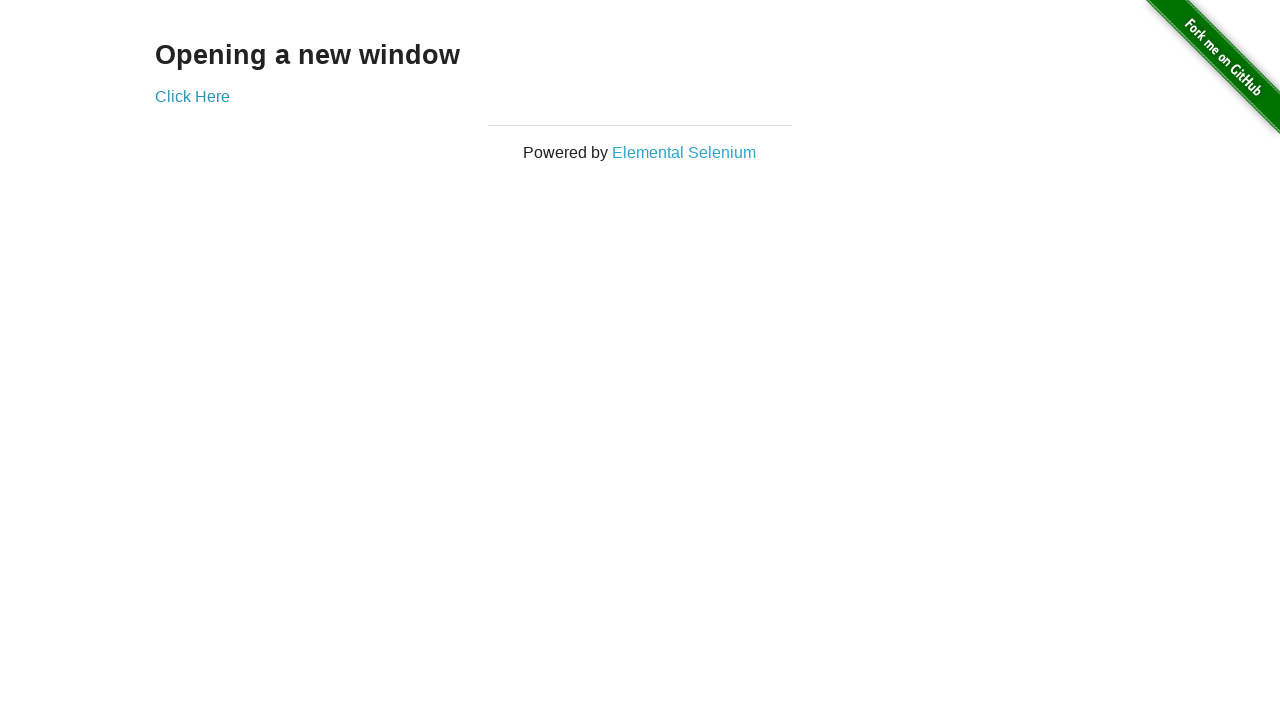